Tests dynamic loading functionality by clicking a Start button and waiting for dynamically loaded content ("Hello World!") to appear on the page

Starting URL: https://the-internet.herokuapp.com/dynamic_loading/2

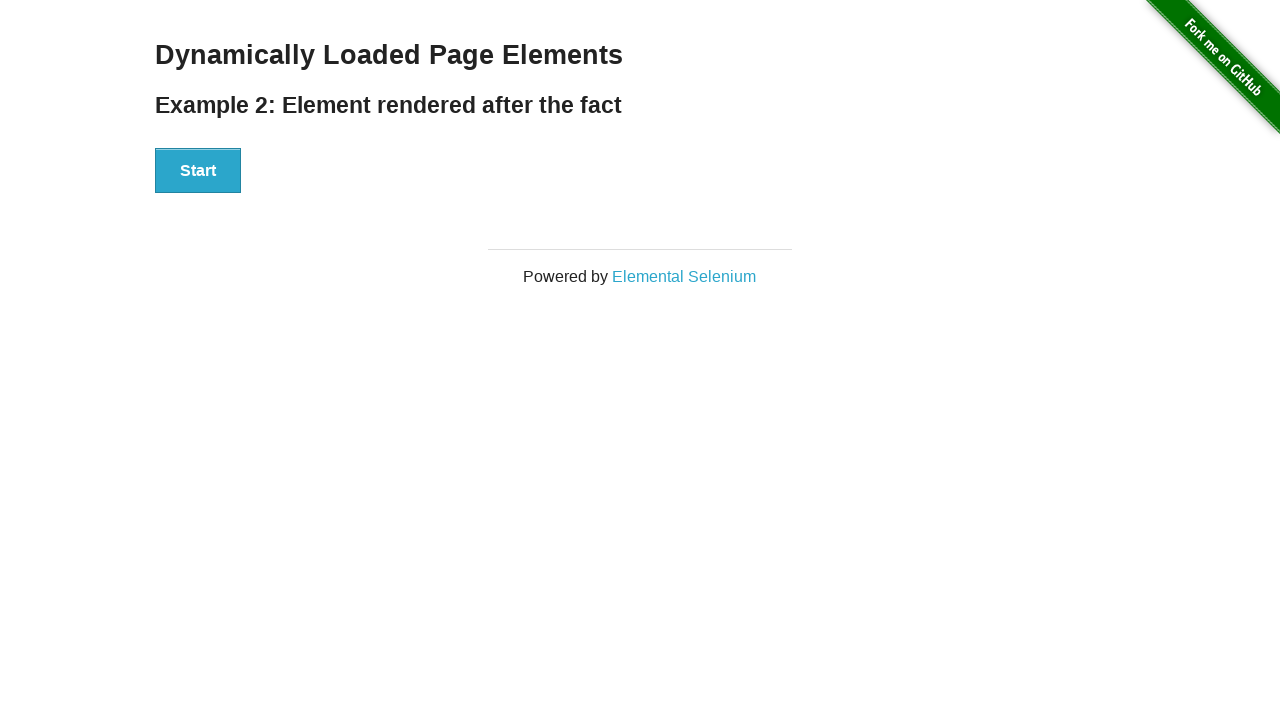

Clicked Start button to trigger dynamic loading at (198, 171) on xpath=//button[text()='Start']
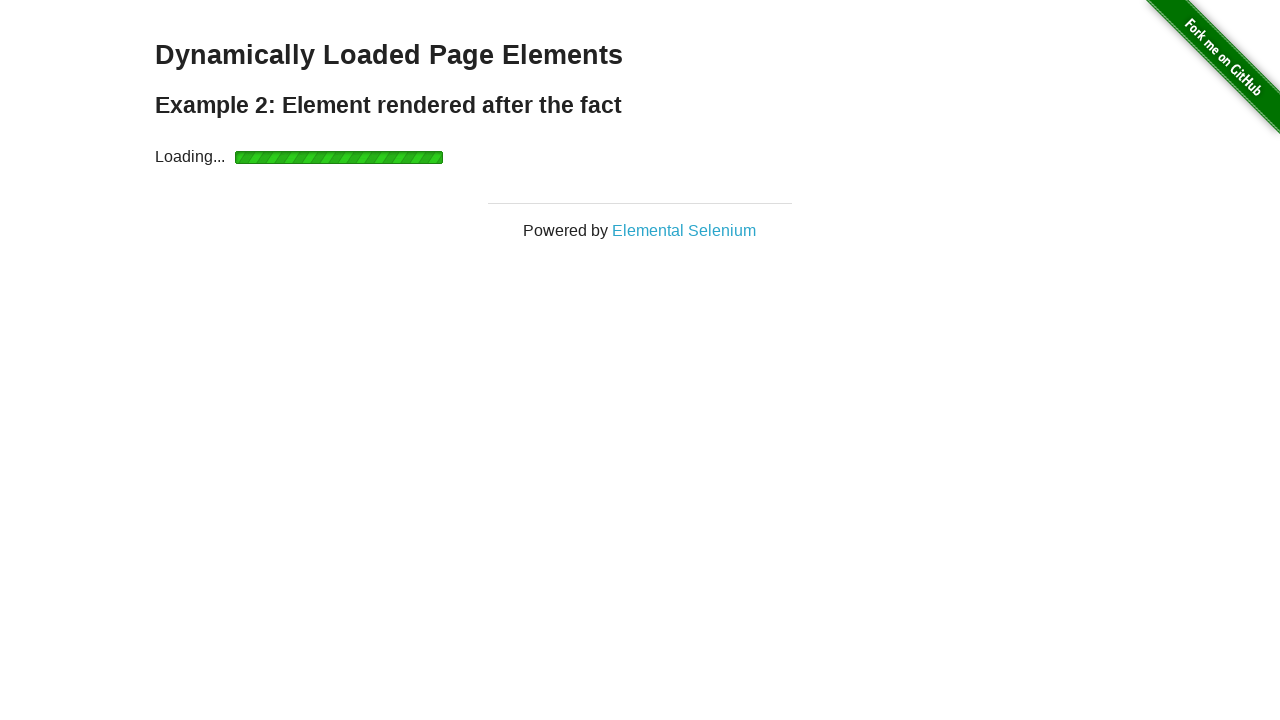

Waited for dynamically loaded 'Hello World!' content to appear
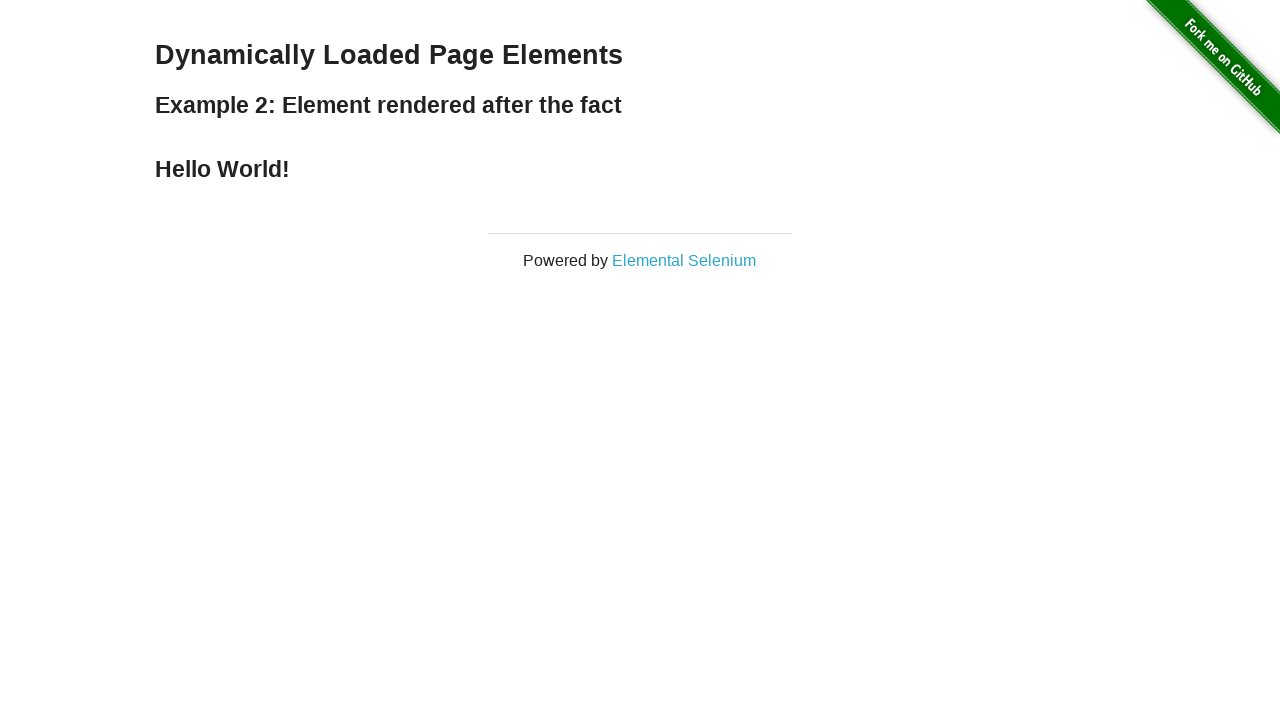

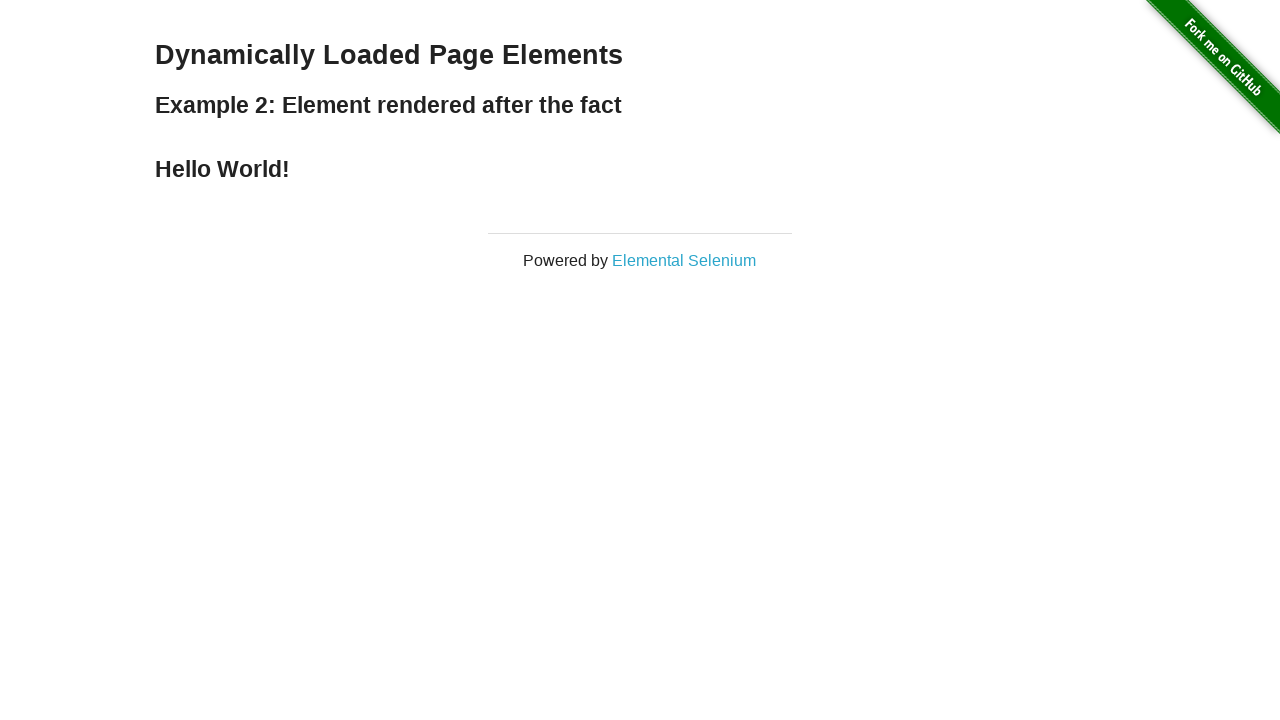